Retrieves a value from an image attribute, performs a mathematical calculation, and submits a form with the result along with checking robot checkboxes

Starting URL: http://suninjuly.github.io/get_attribute.html

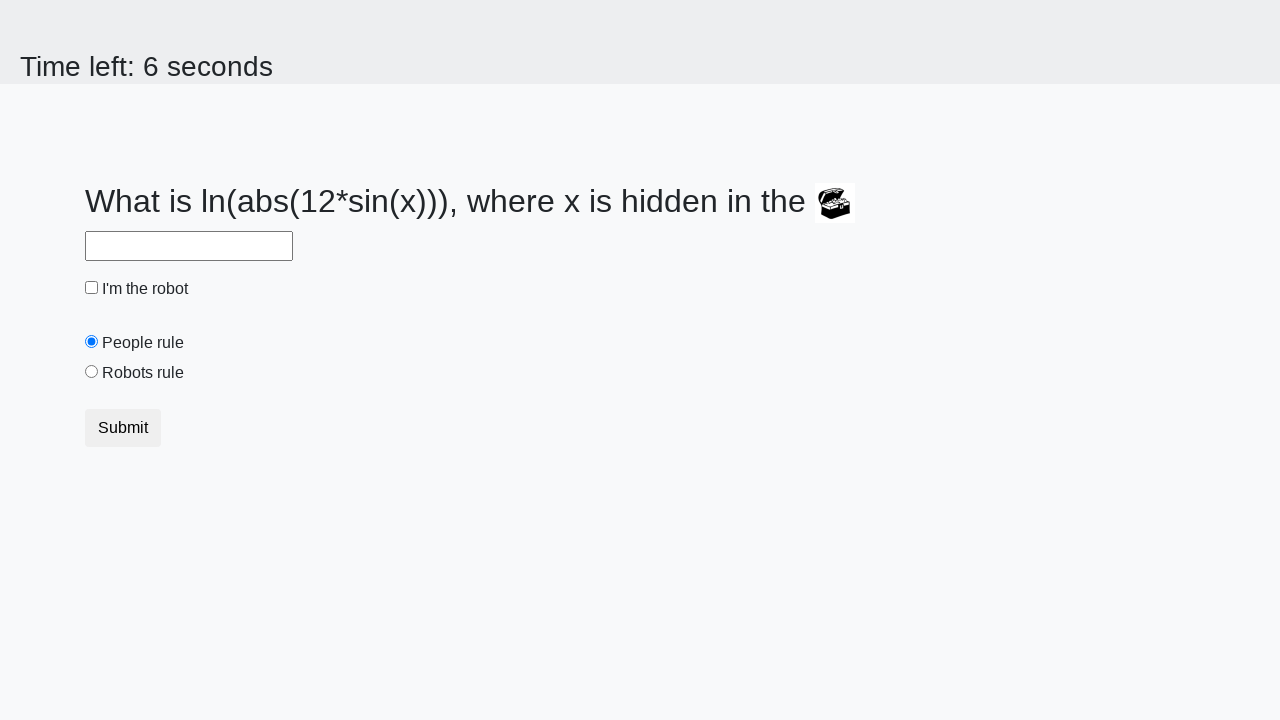

Located first image element
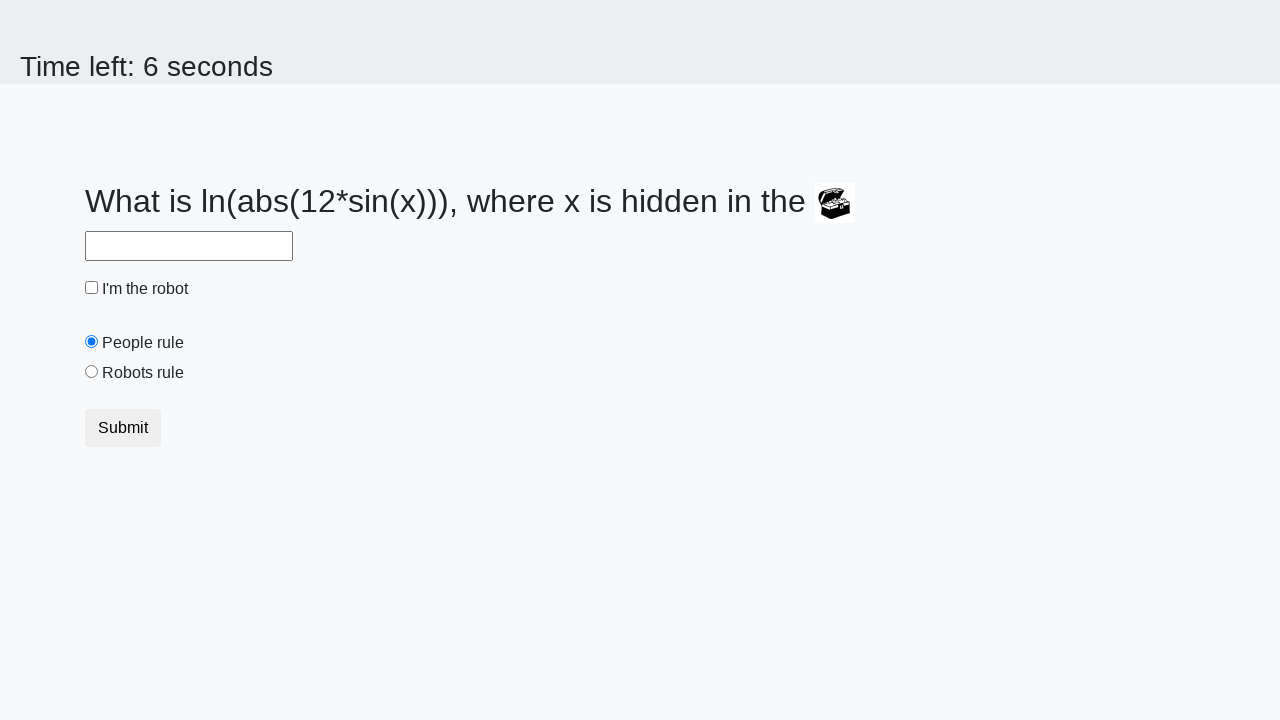

Retrieved valuex attribute from image element
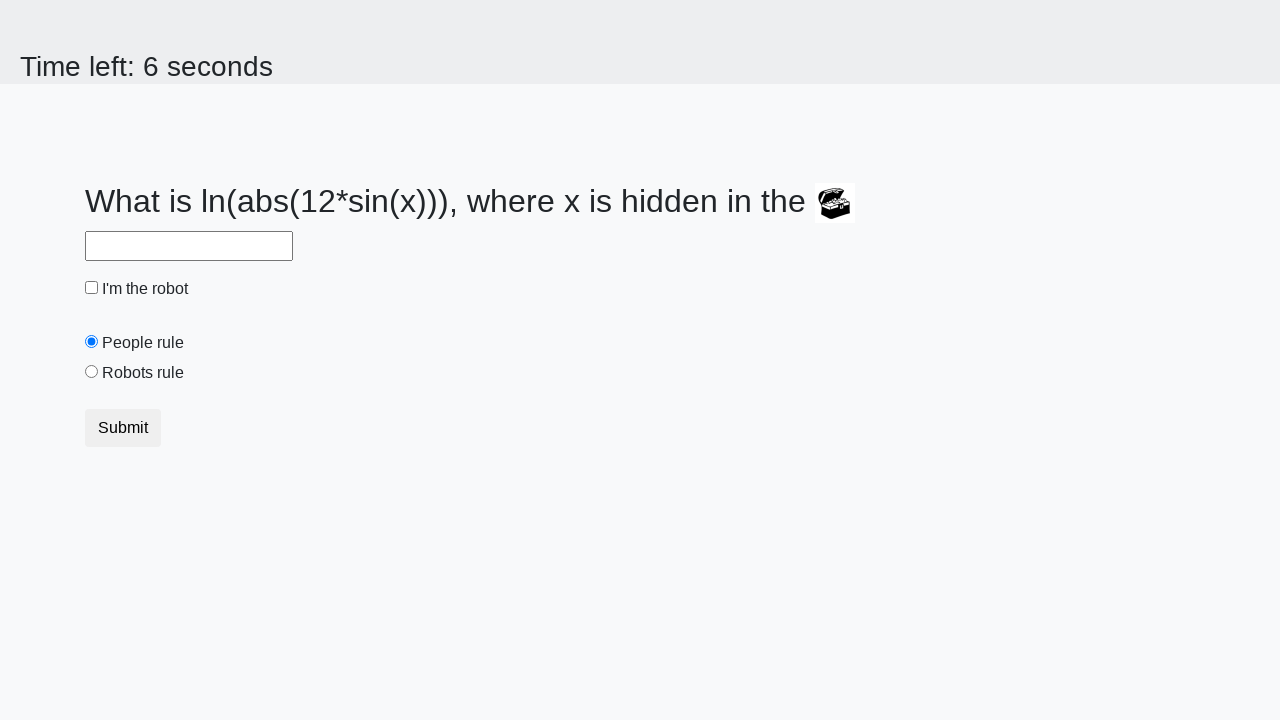

Calculated result using formula: -0.6324782965389893
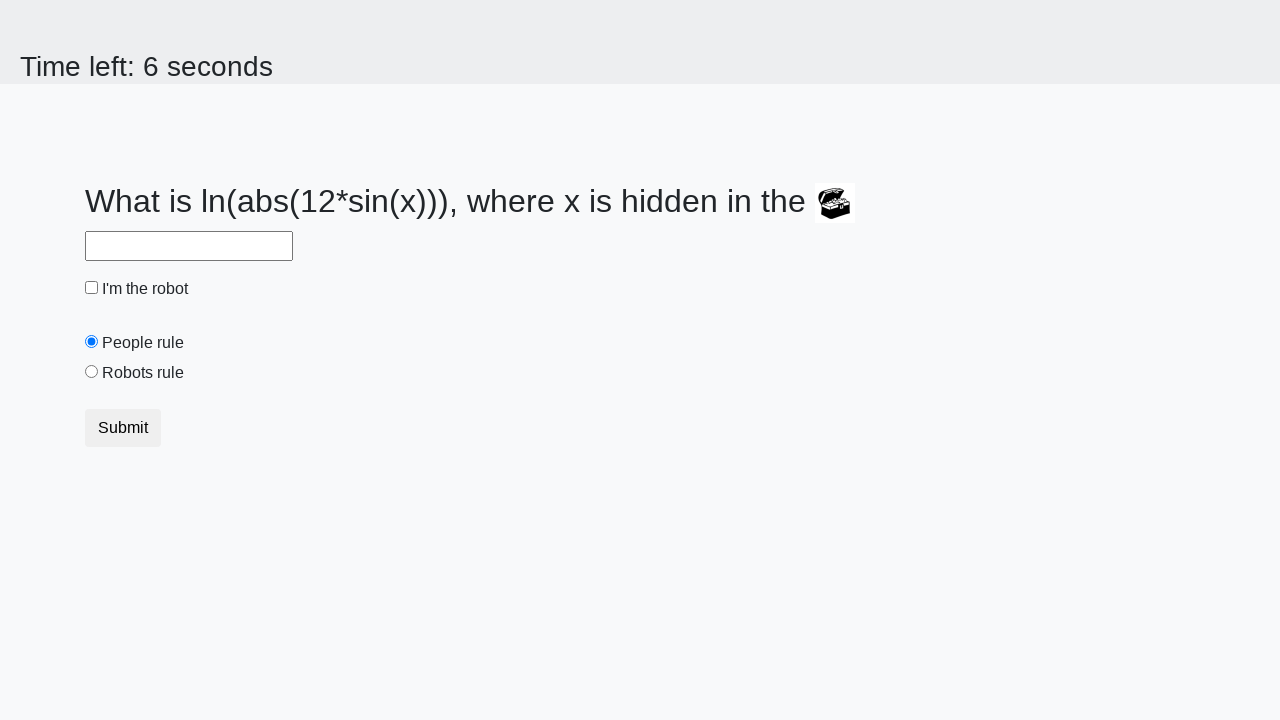

Filled answer field with calculated result on #answer
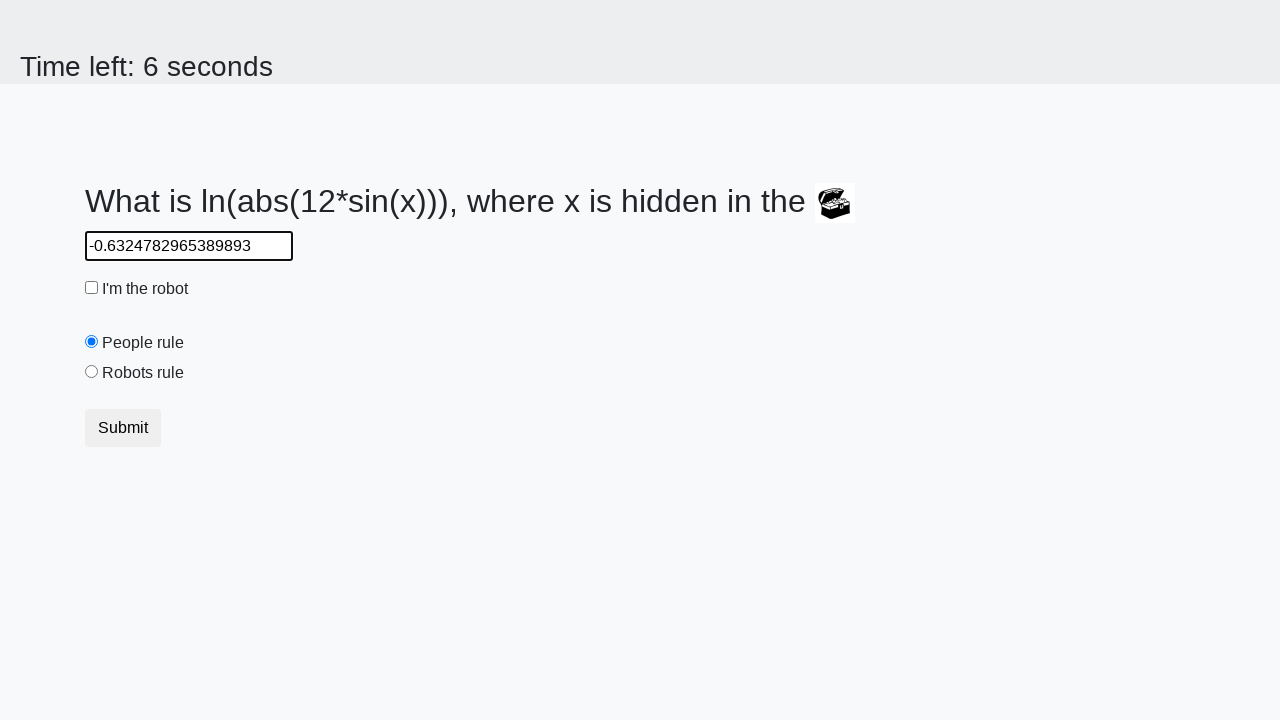

Checked robot checkbox at (92, 288) on #robotCheckbox
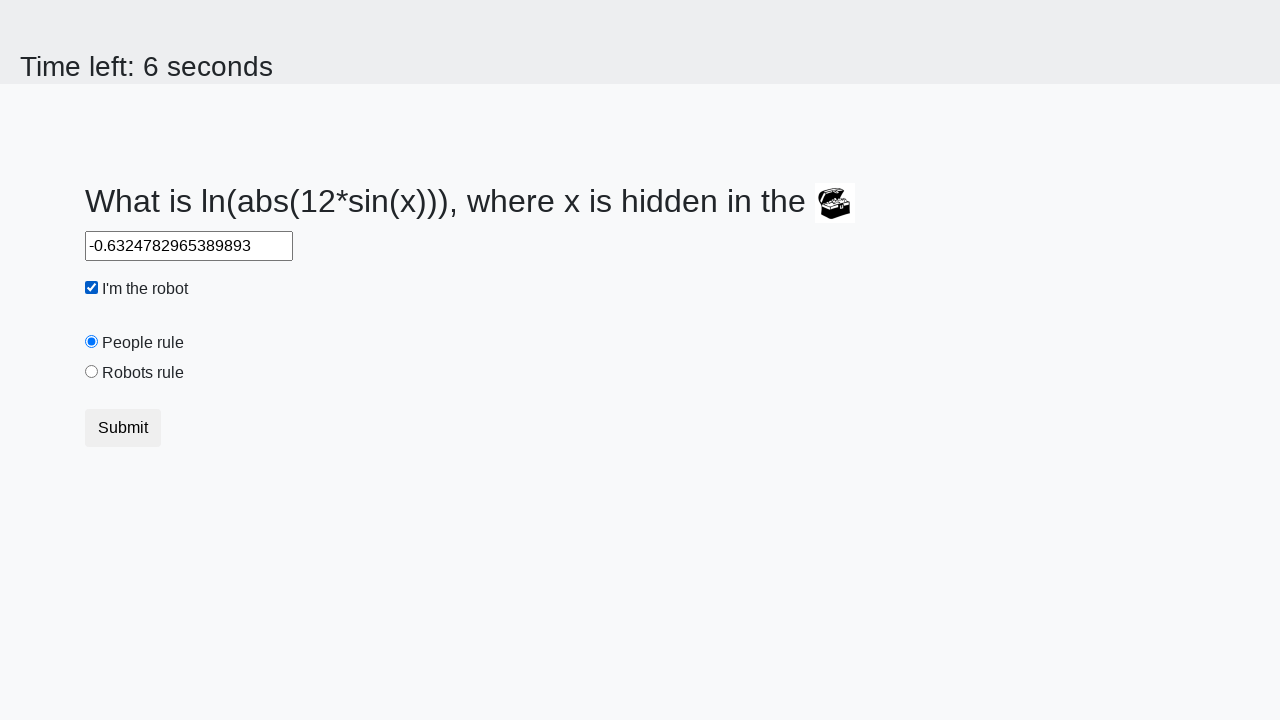

Selected robots rule radio button at (92, 372) on #robotsRule
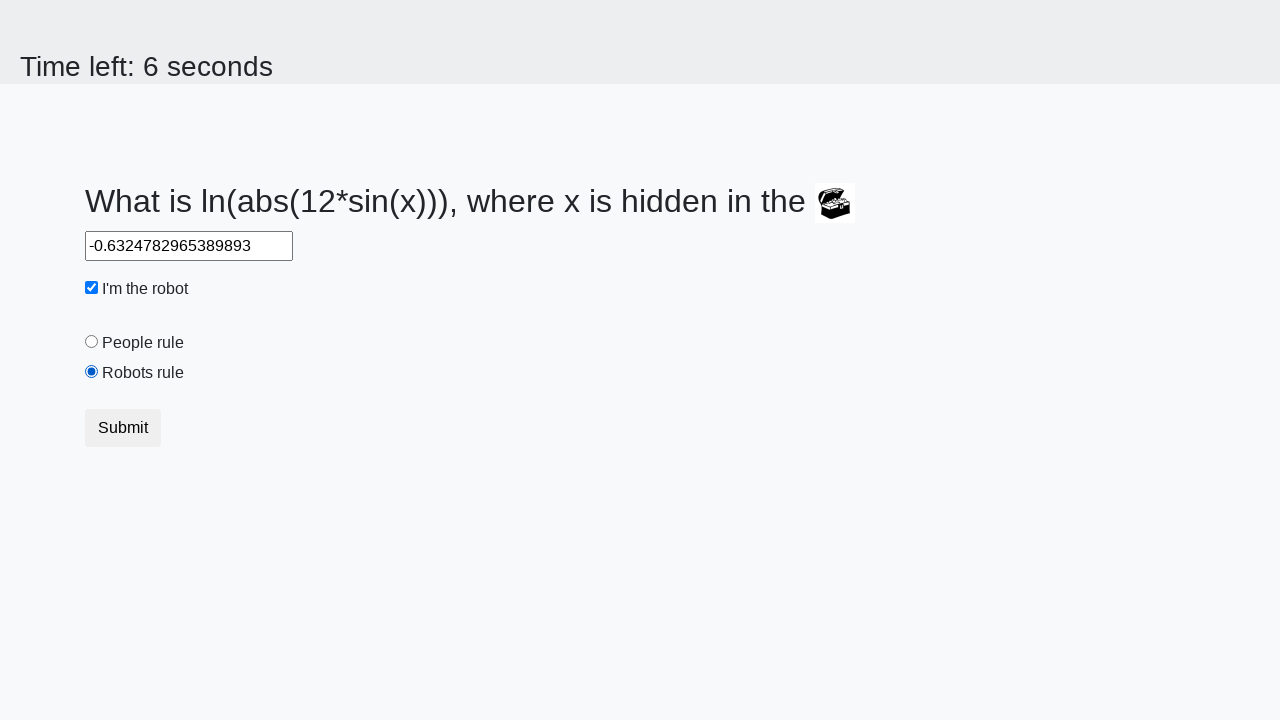

Clicked submit button at (123, 428) on .btn-default
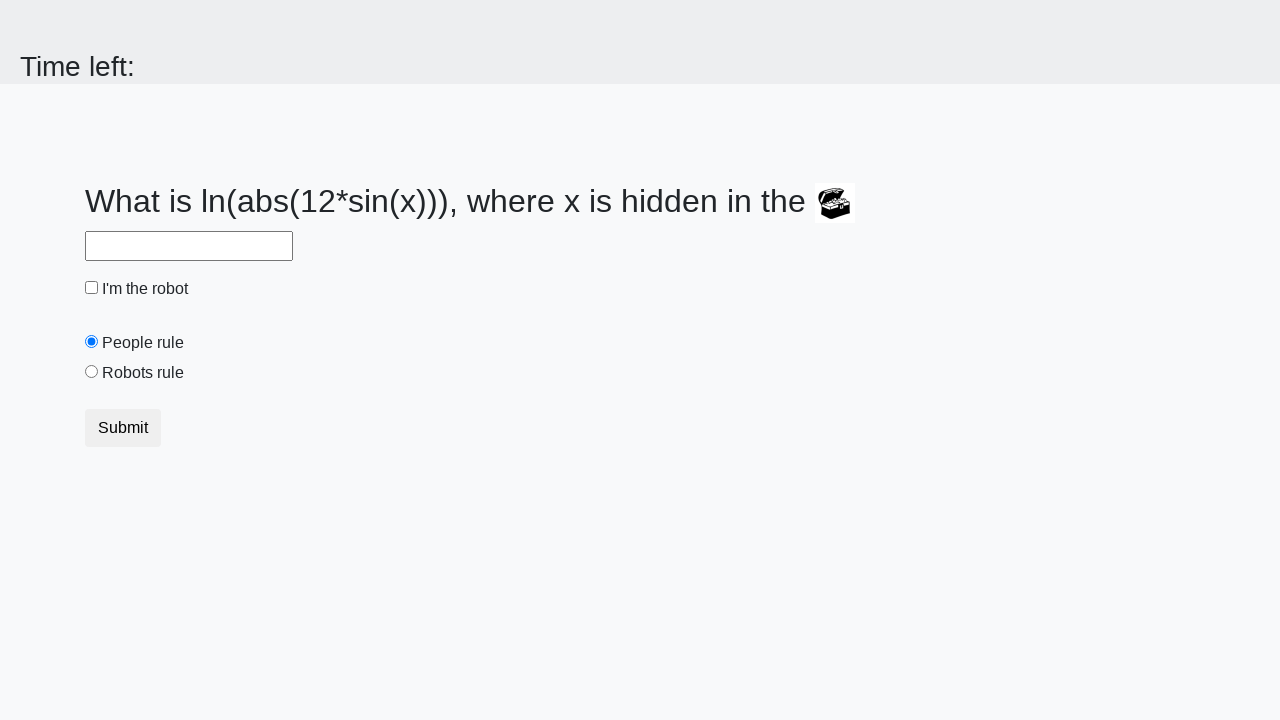

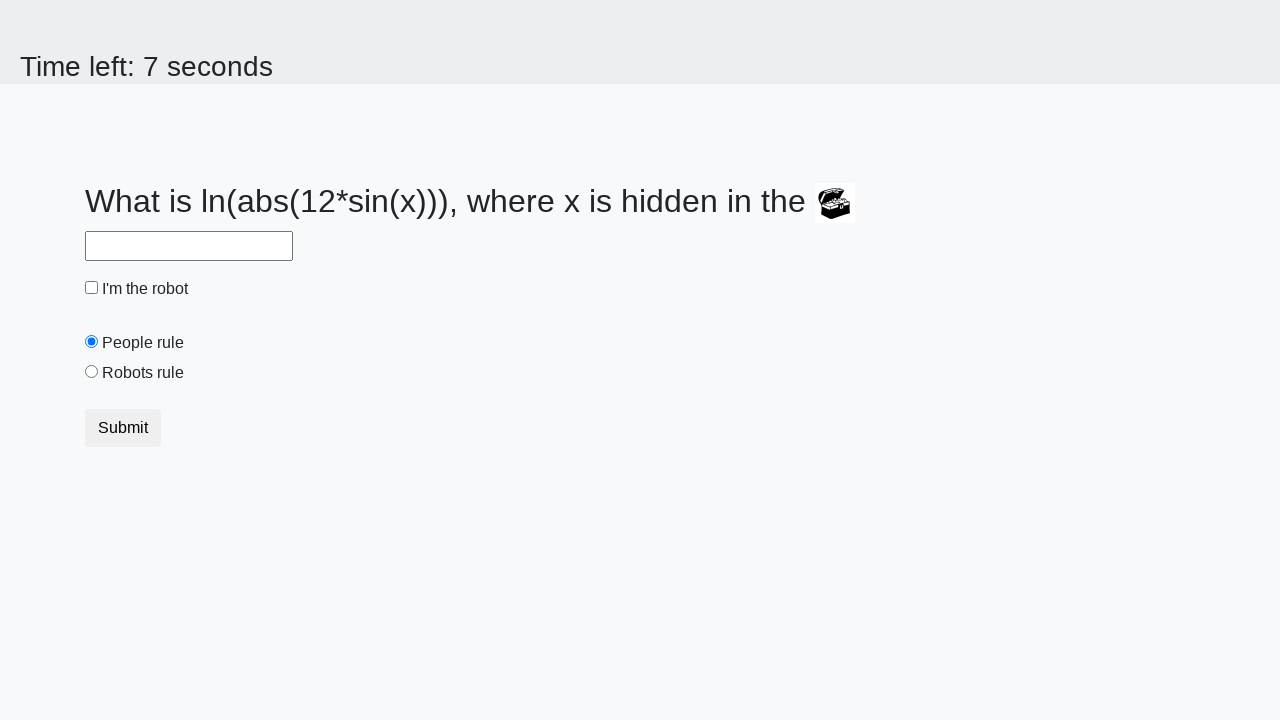